Tests dropdown selection by selecting an option from the dropdown menu

Starting URL: http://the-internet.herokuapp.com/dropdown

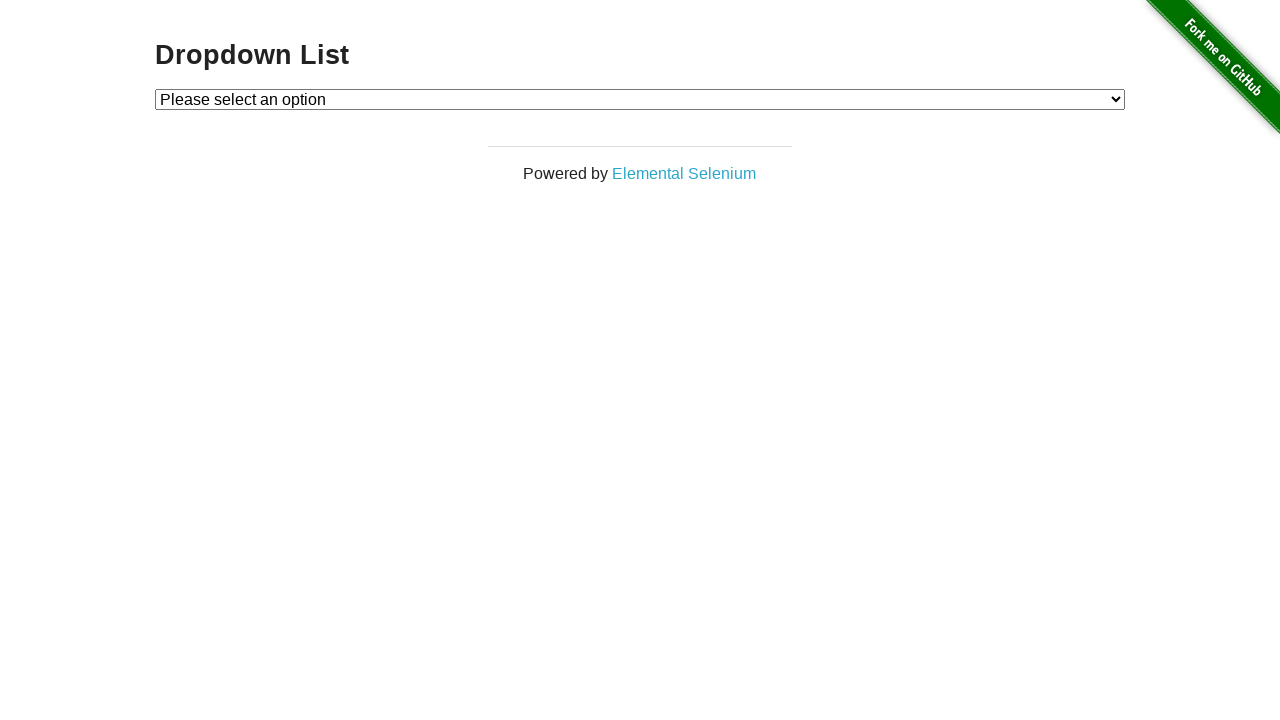

Navigated to dropdown page
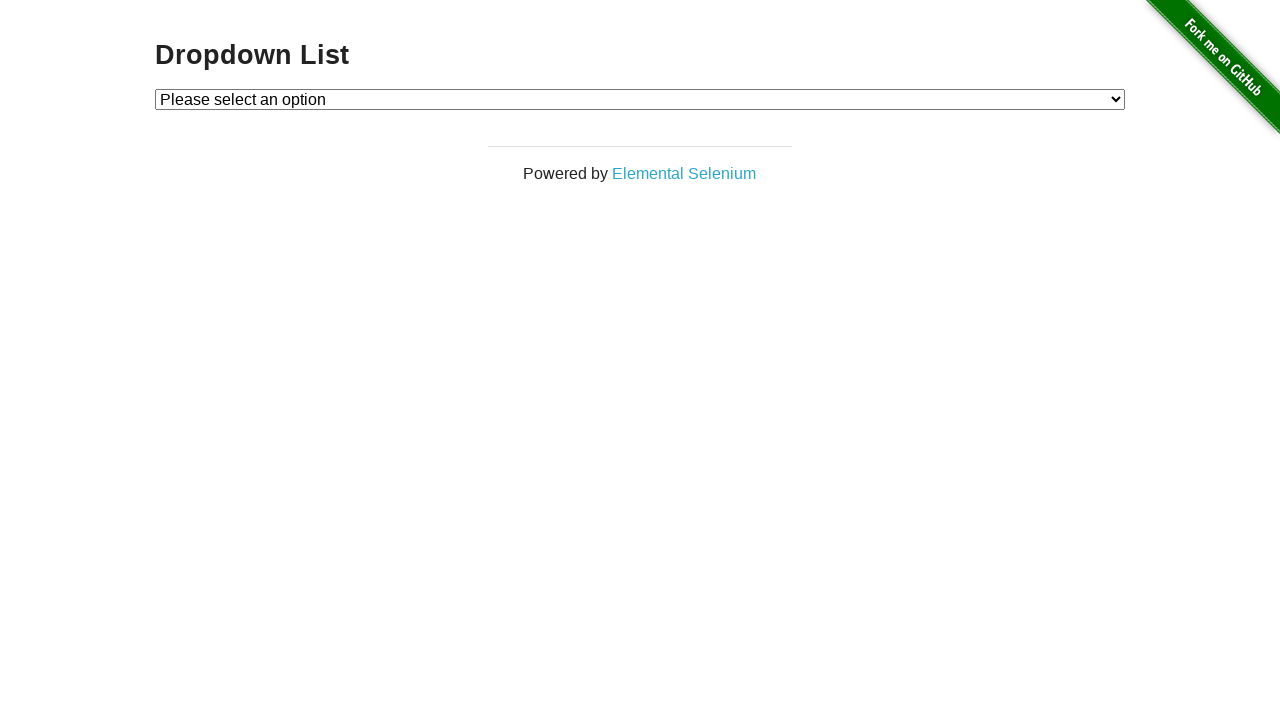

Selected 'Option 1' from the dropdown menu on #dropdown
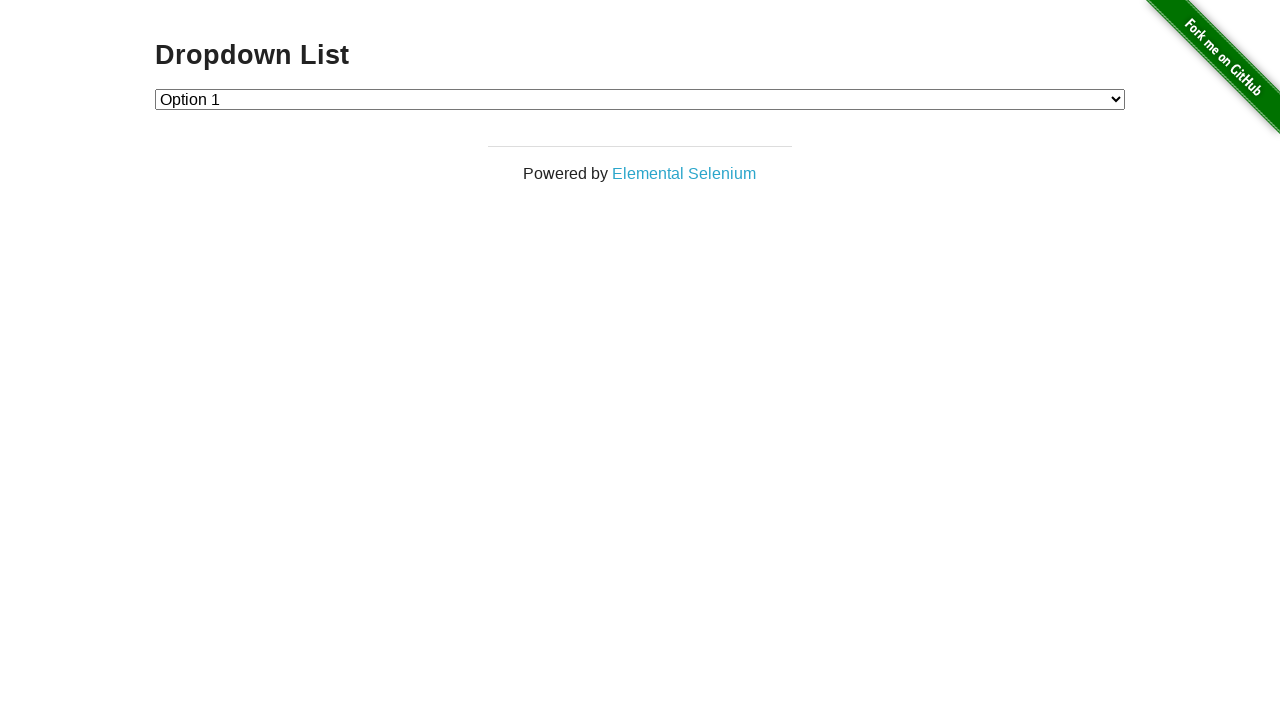

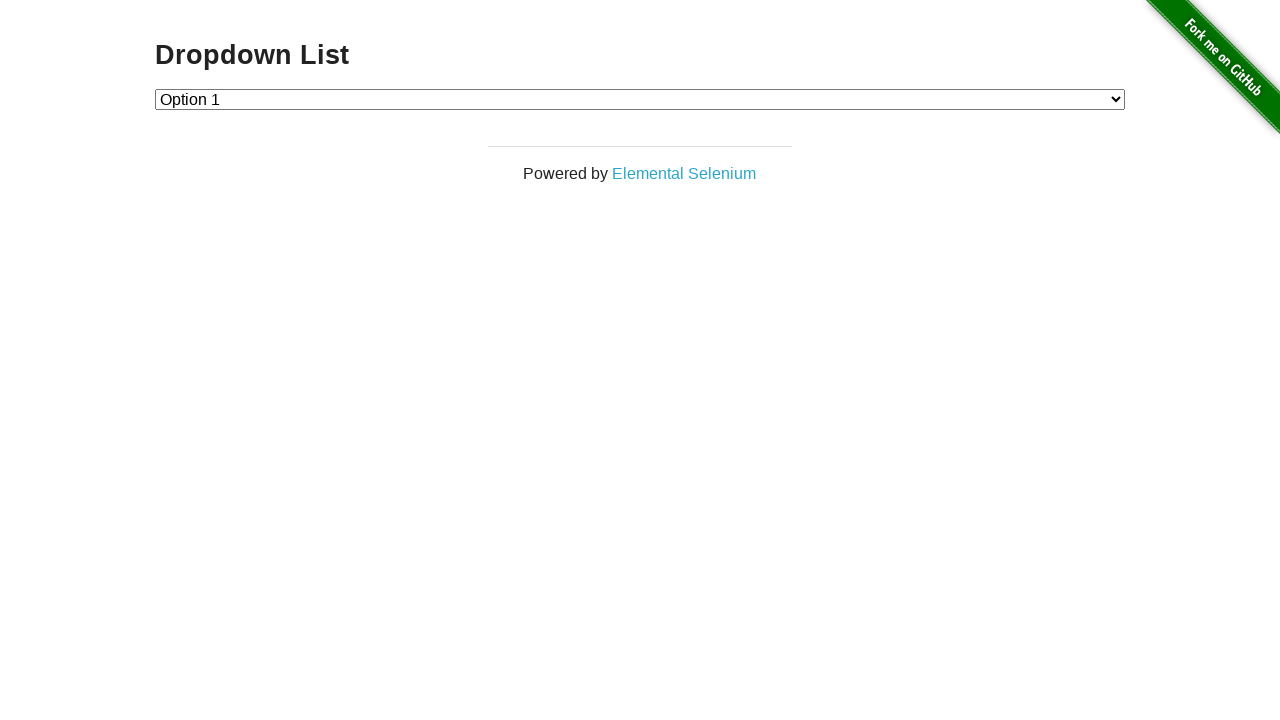